Tests drag and drop functionality by dragging two elements (node and mongo) to a drop area using different drag techniques

Starting URL: https://demo.automationtesting.in/Static.html

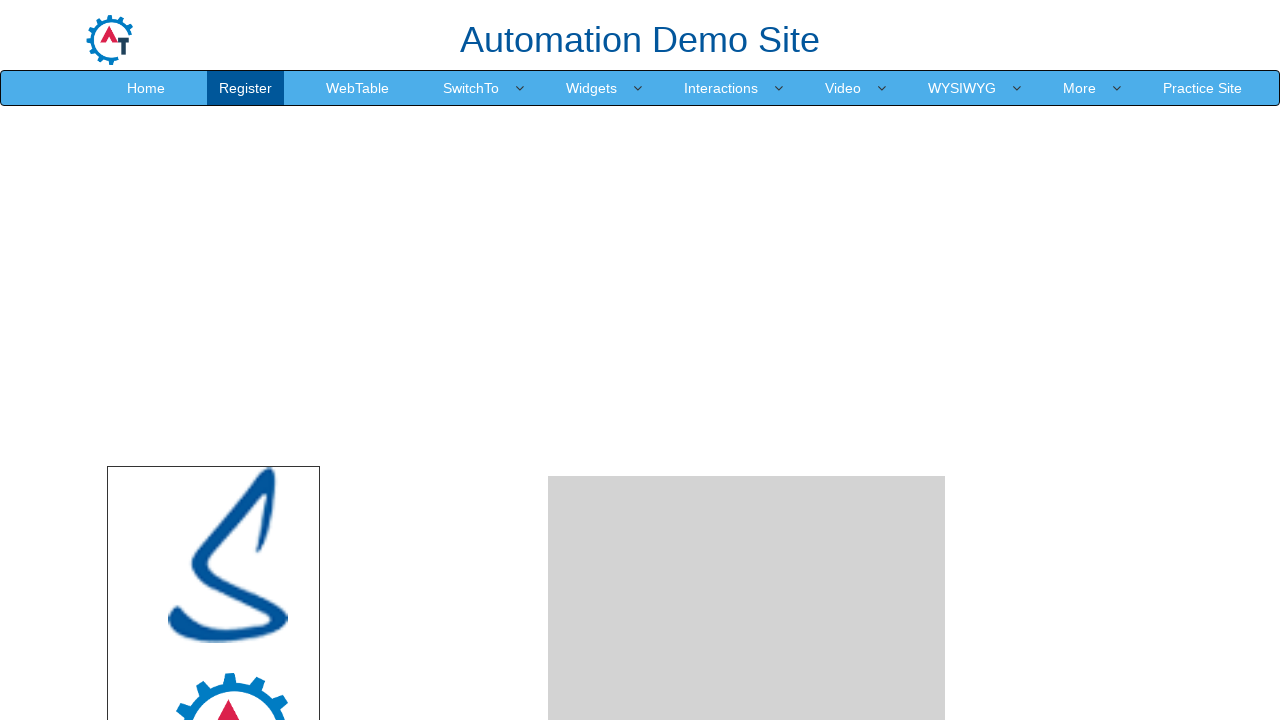

Waited for node element to be visible
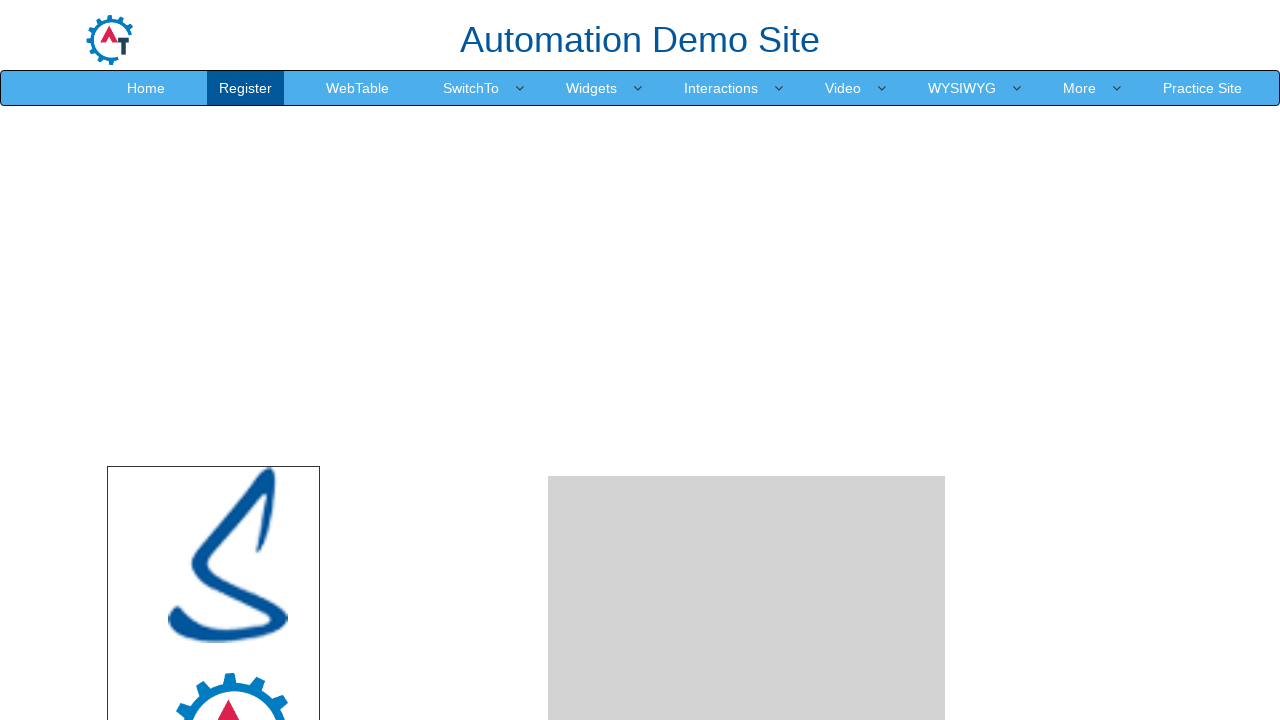

Waited for mongo element to be visible
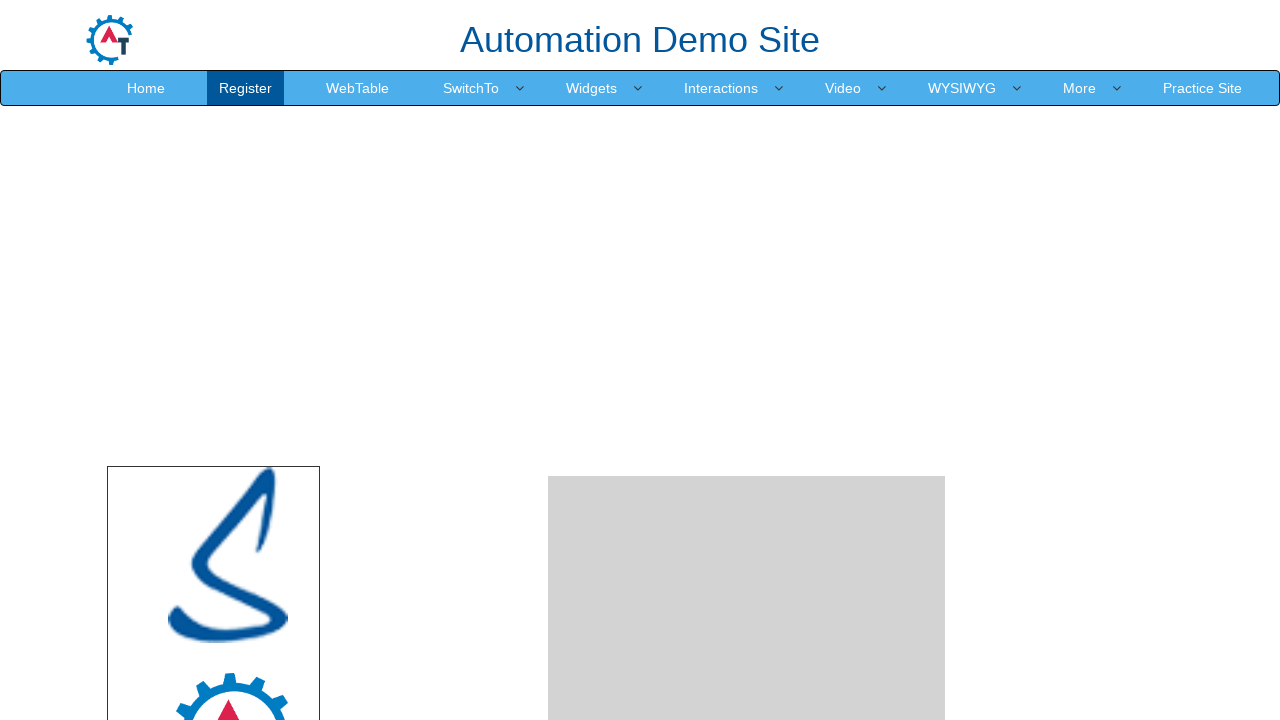

Waited for drop area to be visible
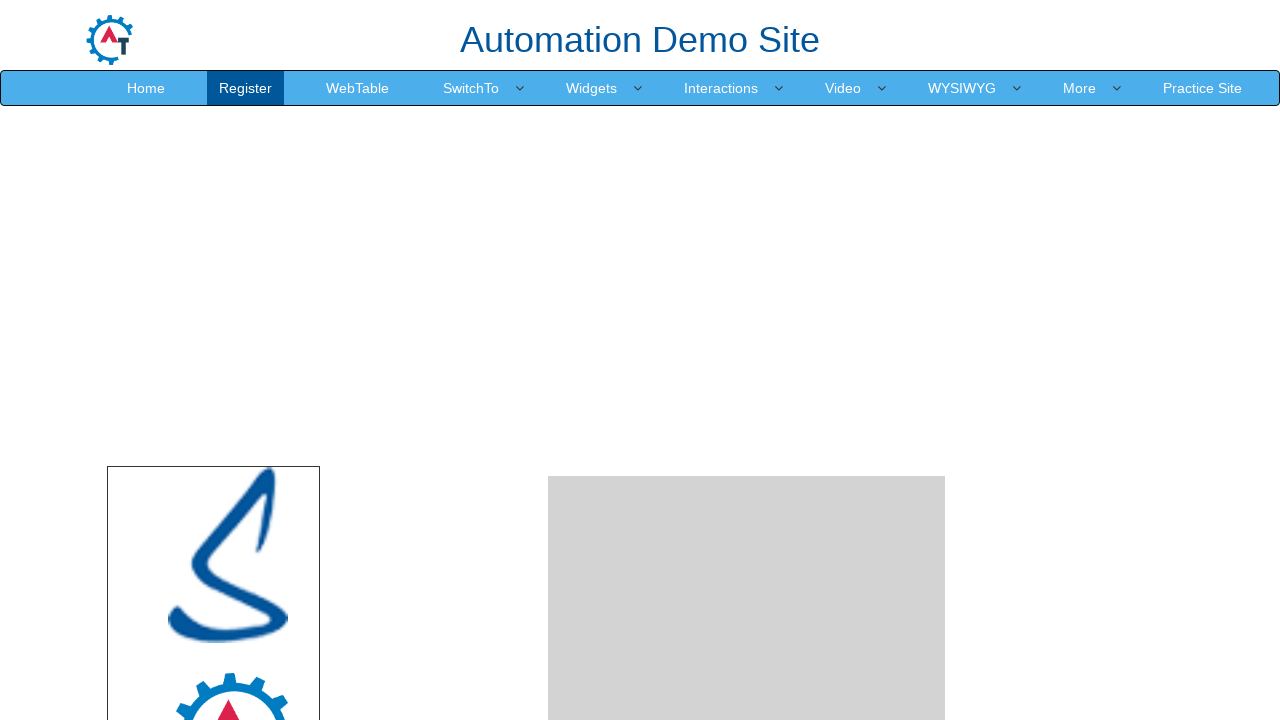

Dragged node element to drop area at (747, 240)
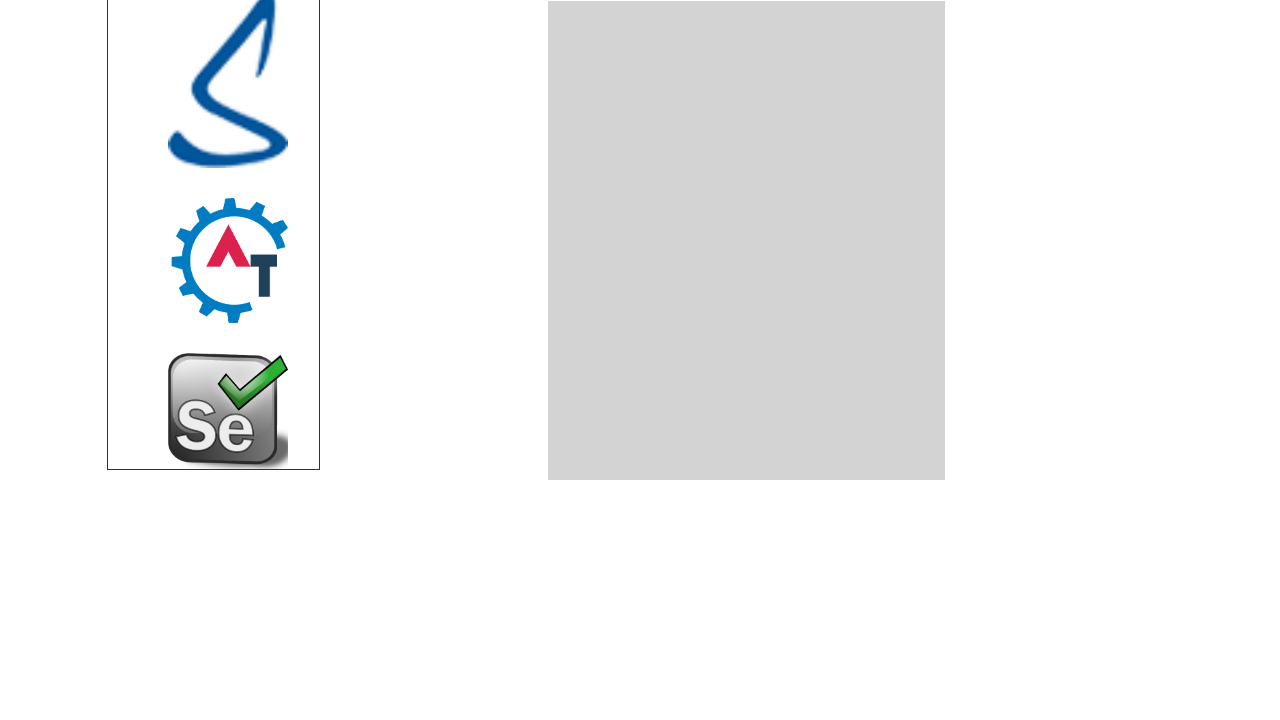

Dragged mongo element to drop area at (747, 240)
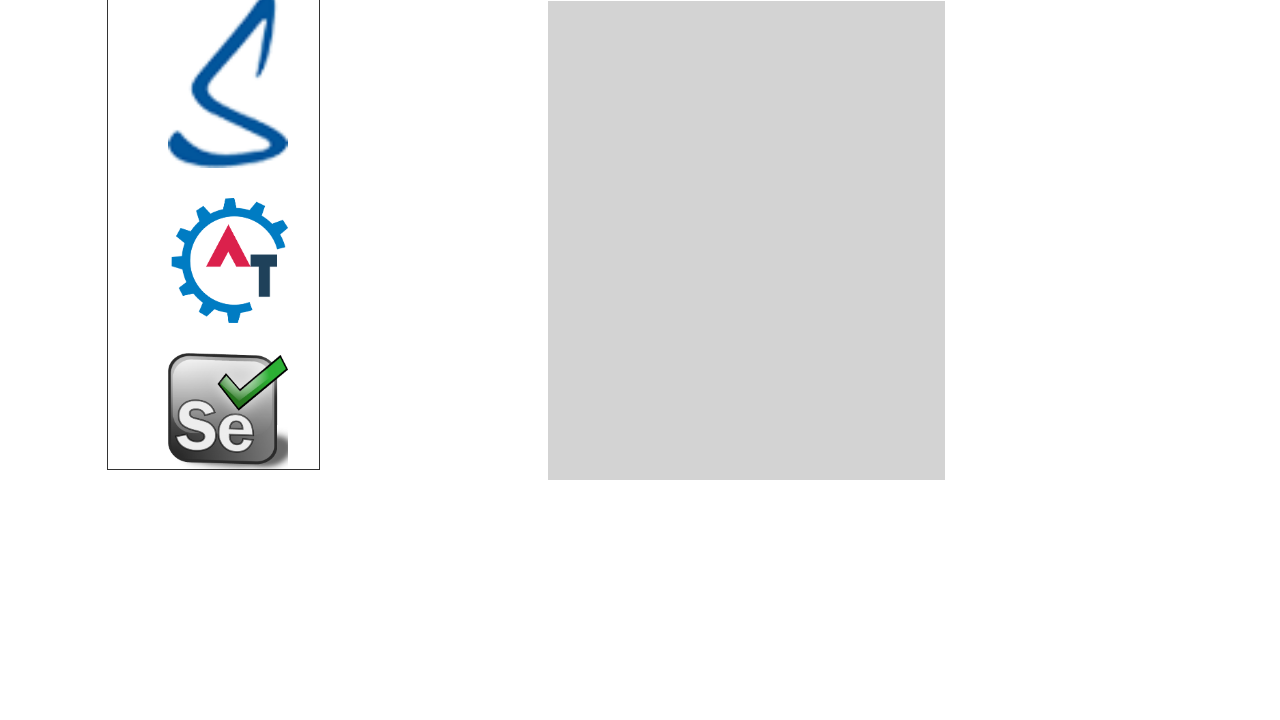

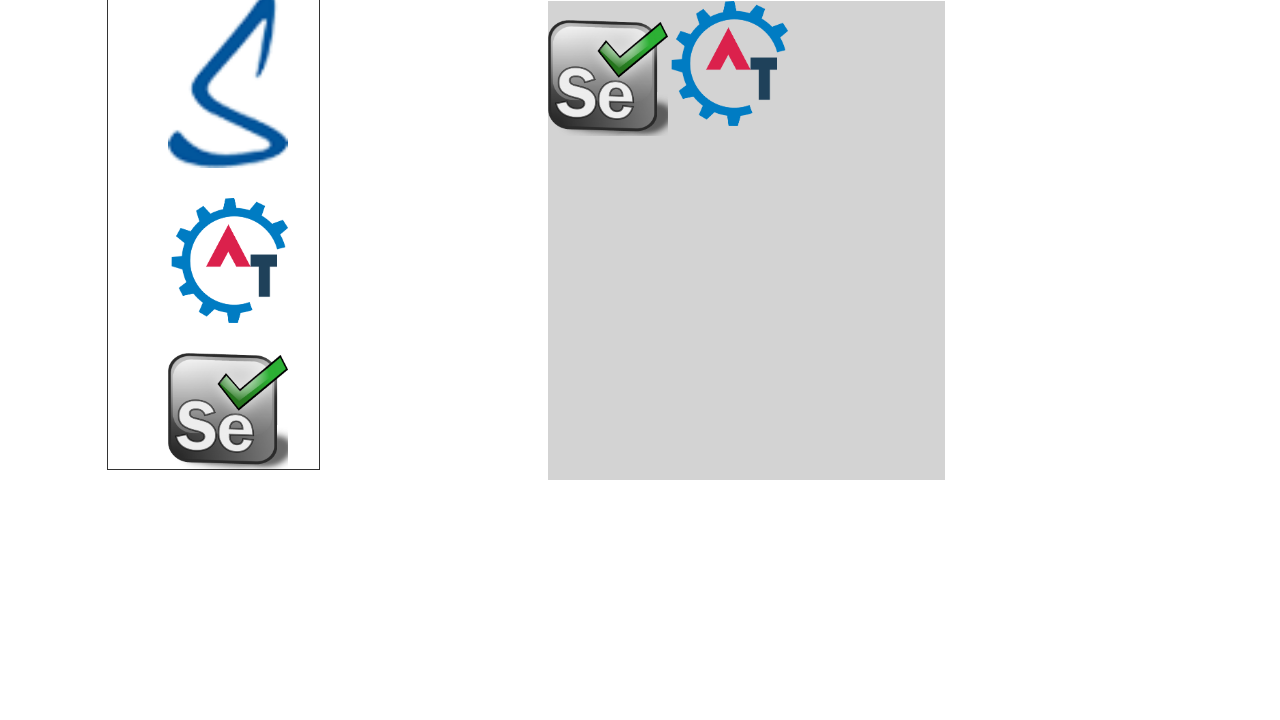